Tests browser window/tab switching functionality by clicking a button that opens a new tab and switching to it to read content

Starting URL: http://demoqa.com/browser-windows

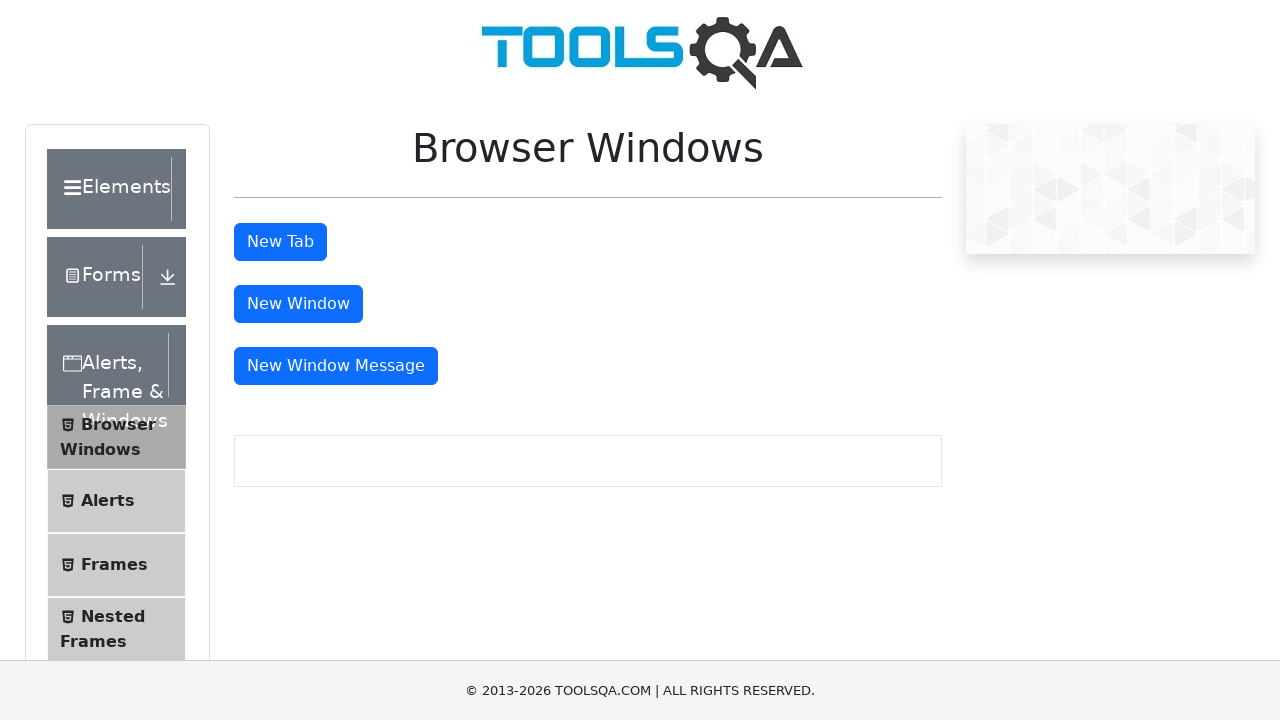

Clicked button to open new tab at (280, 242) on #tabButton
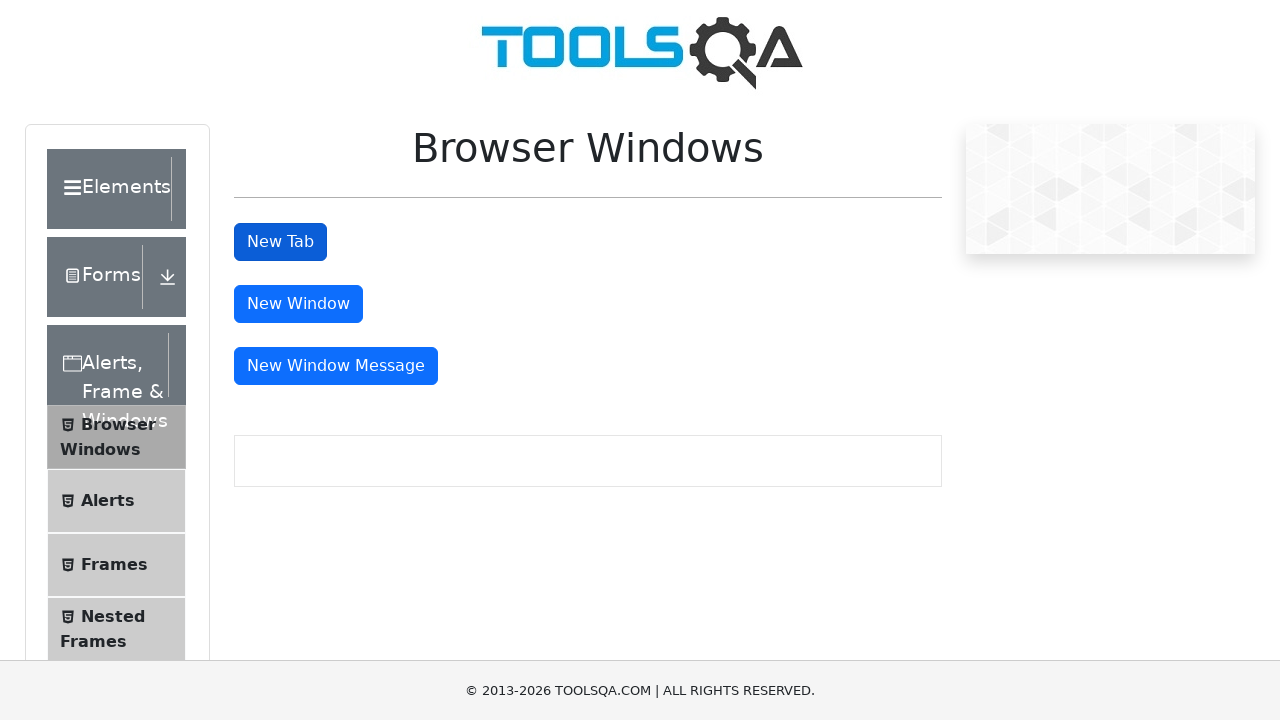

Retrieved all pages from context
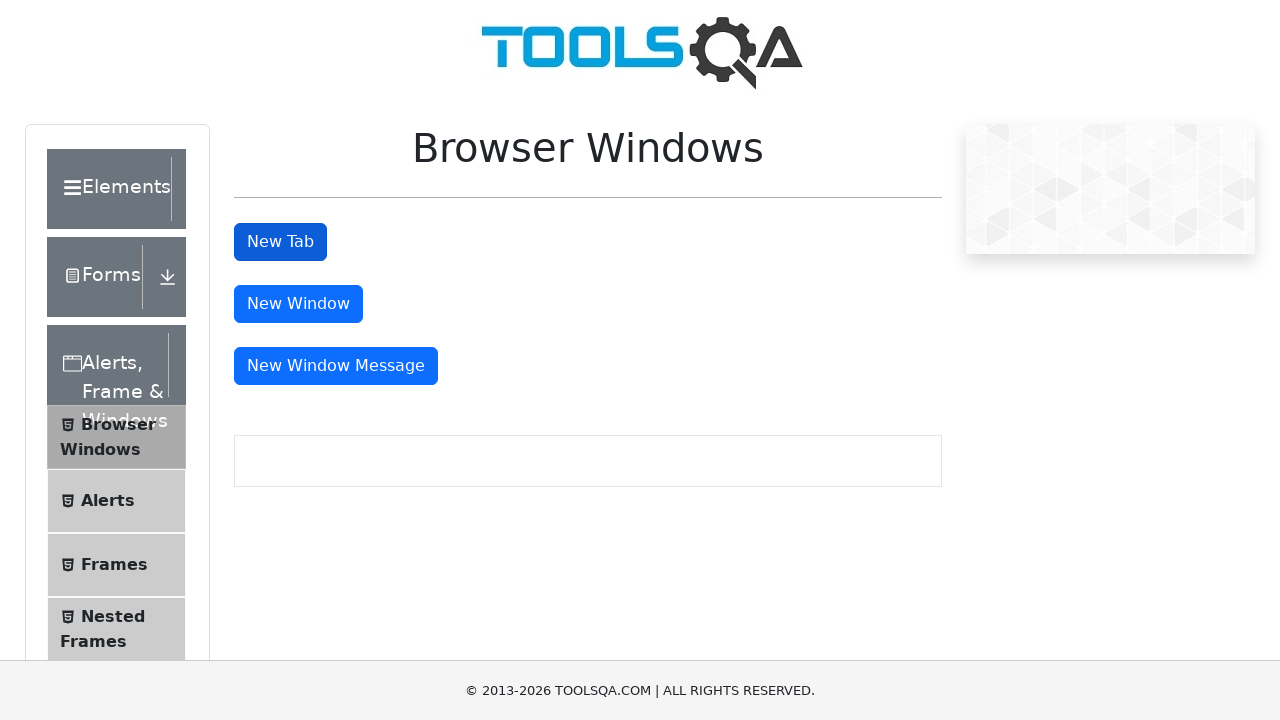

Identified new tab as the last opened page
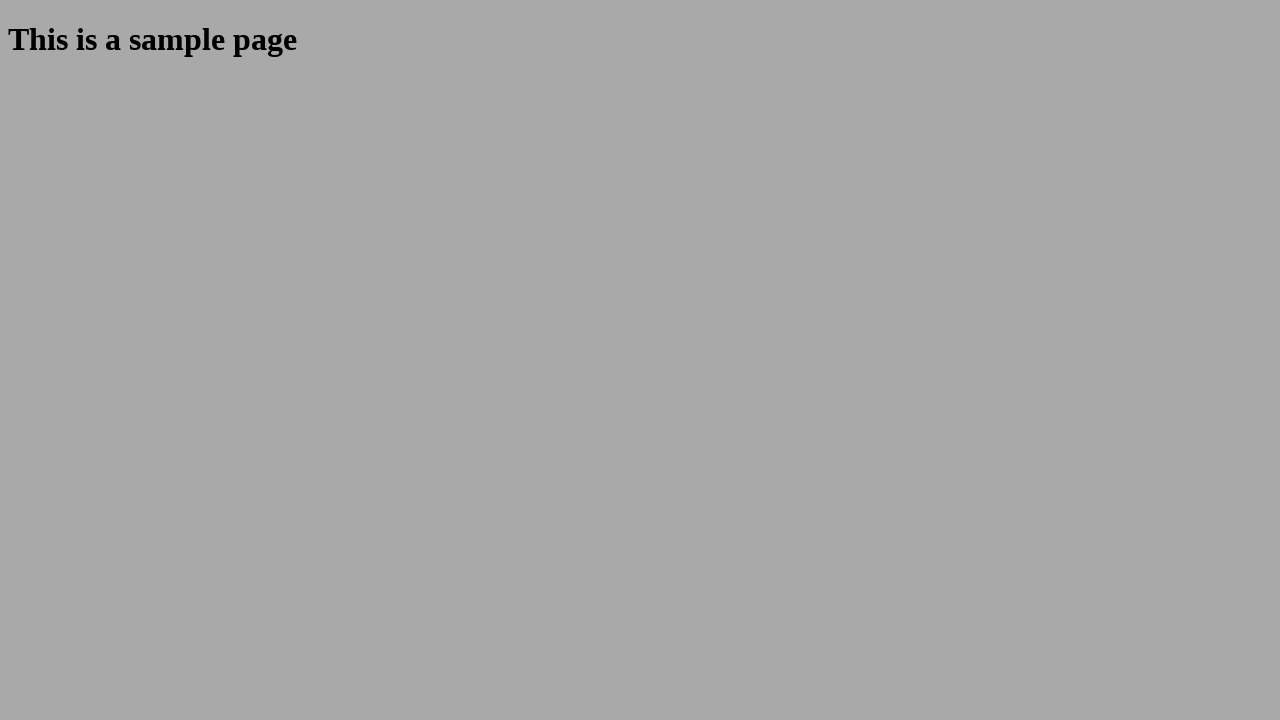

Waited for heading element to load in new tab
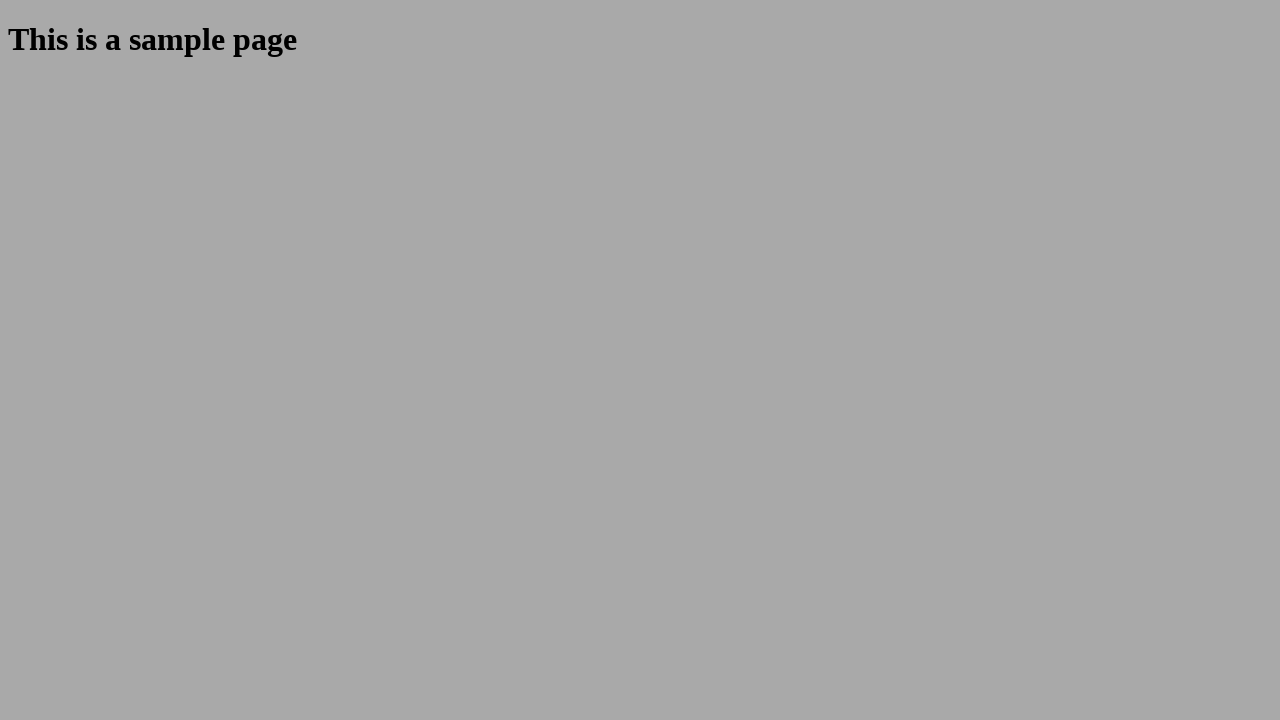

Retrieved heading text from new tab: This is a sample page
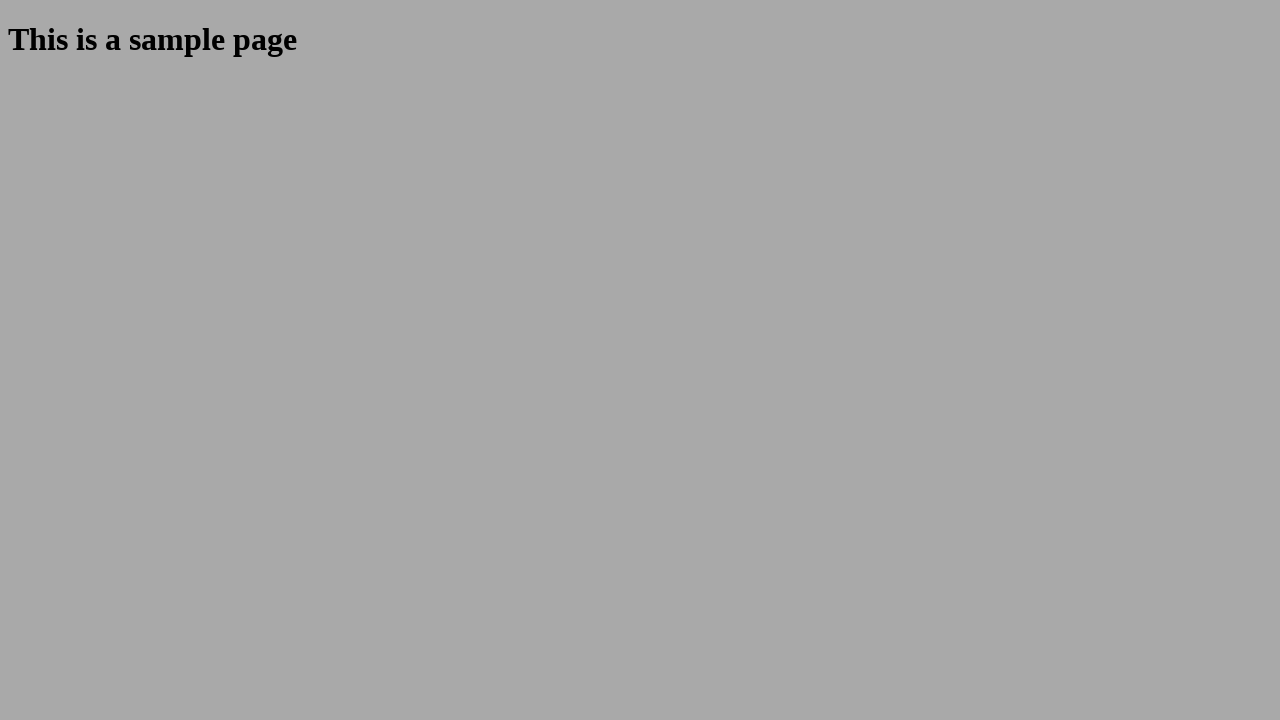

Printed heading text to console
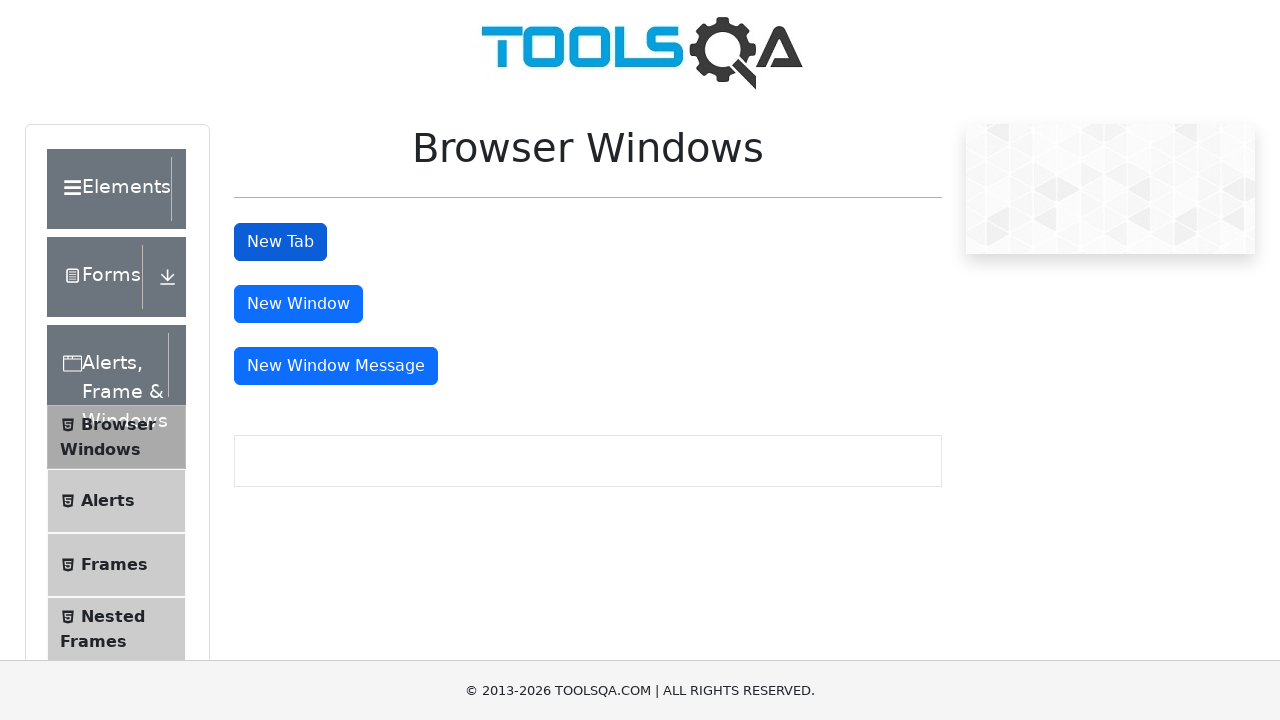

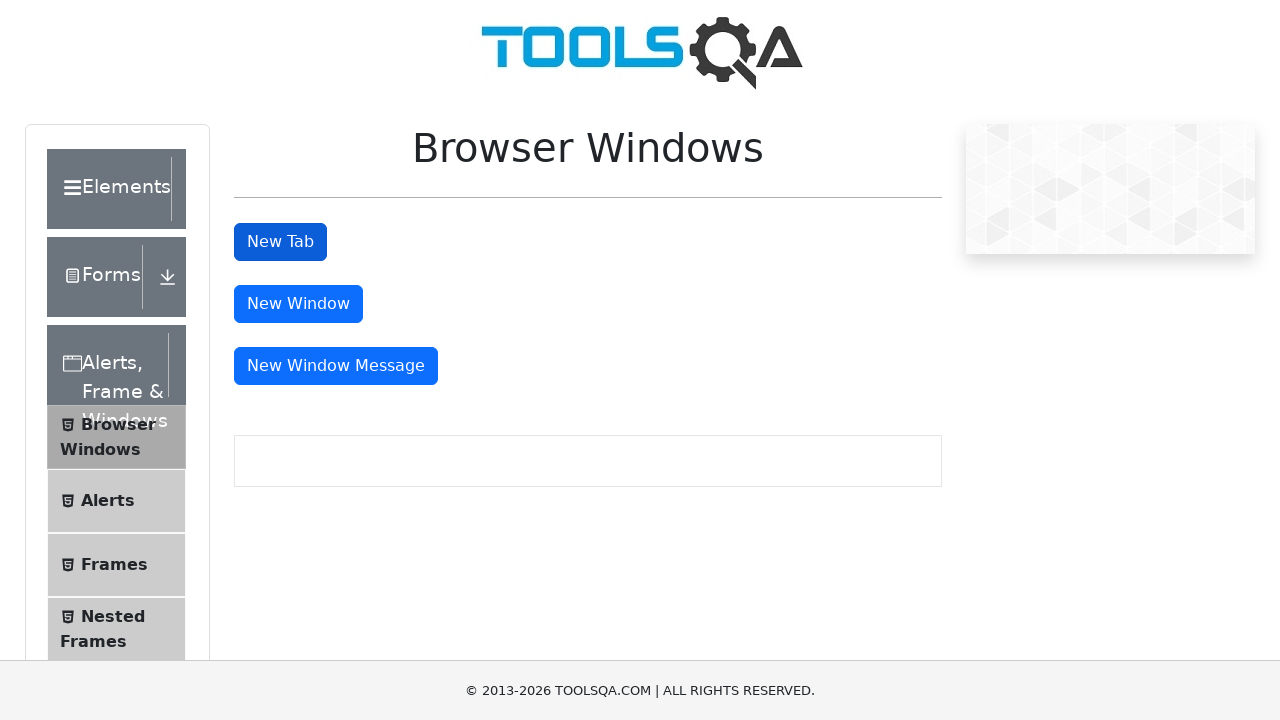